Submits a failure notification form on MIT's TinyWebDB by filling a tag field with "datametria.io_confirmacao" and a value field with "2", then clicking the store button.

Starting URL: http://tinywebdb.appinventor.mit.edu/storeavalue

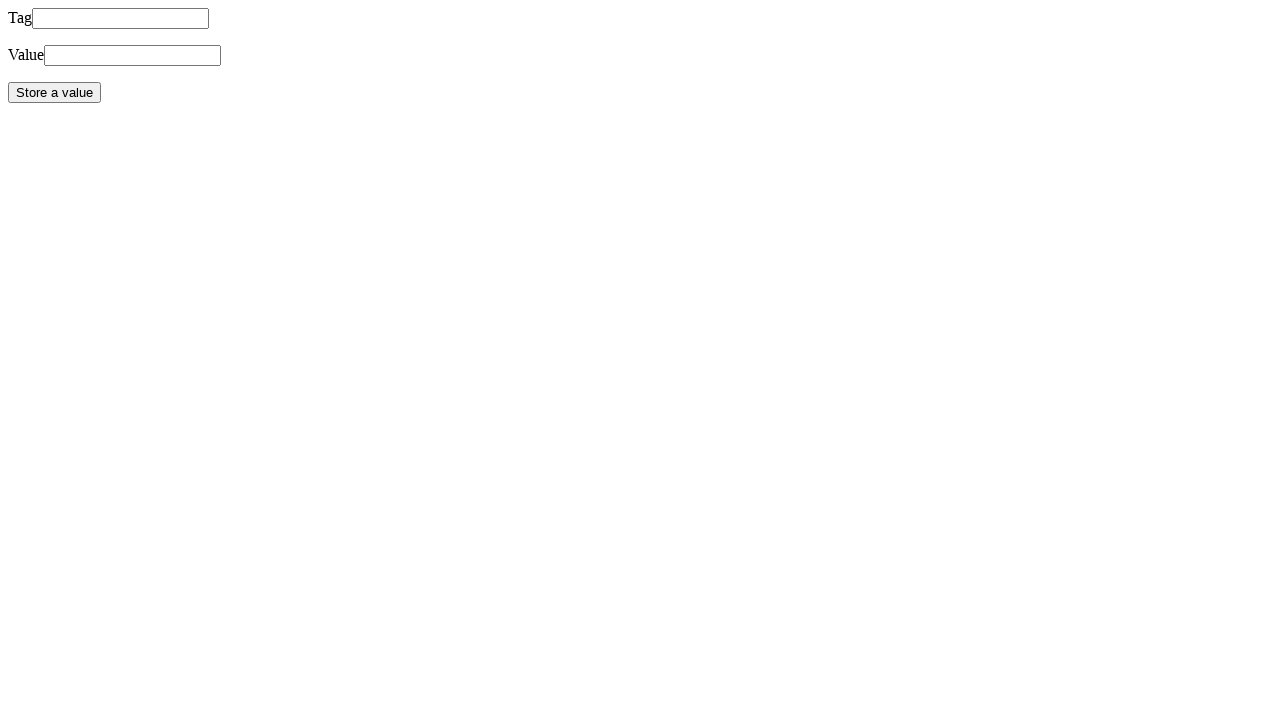

Filled tag field with 'datametria.io_confirmacao' on xpath=/html/body/form/p[1]/input
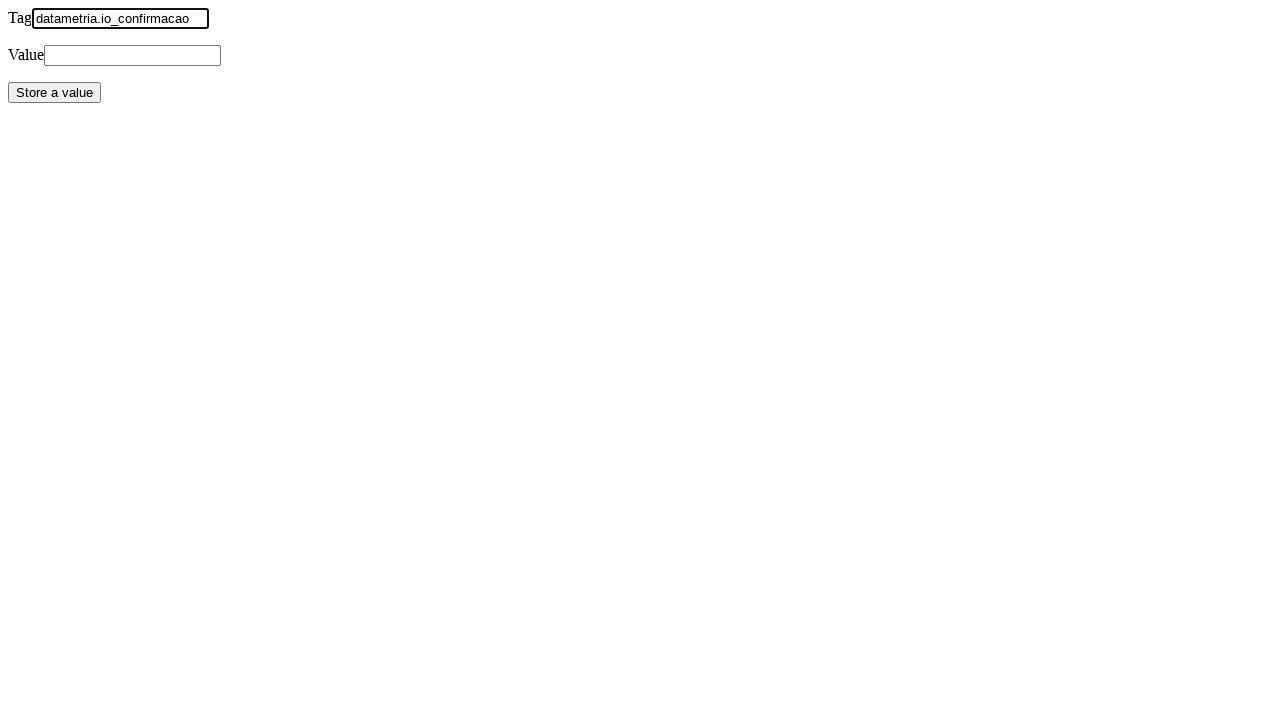

Filled value field with '2' to indicate failure on xpath=/html/body/form/p[2]/input
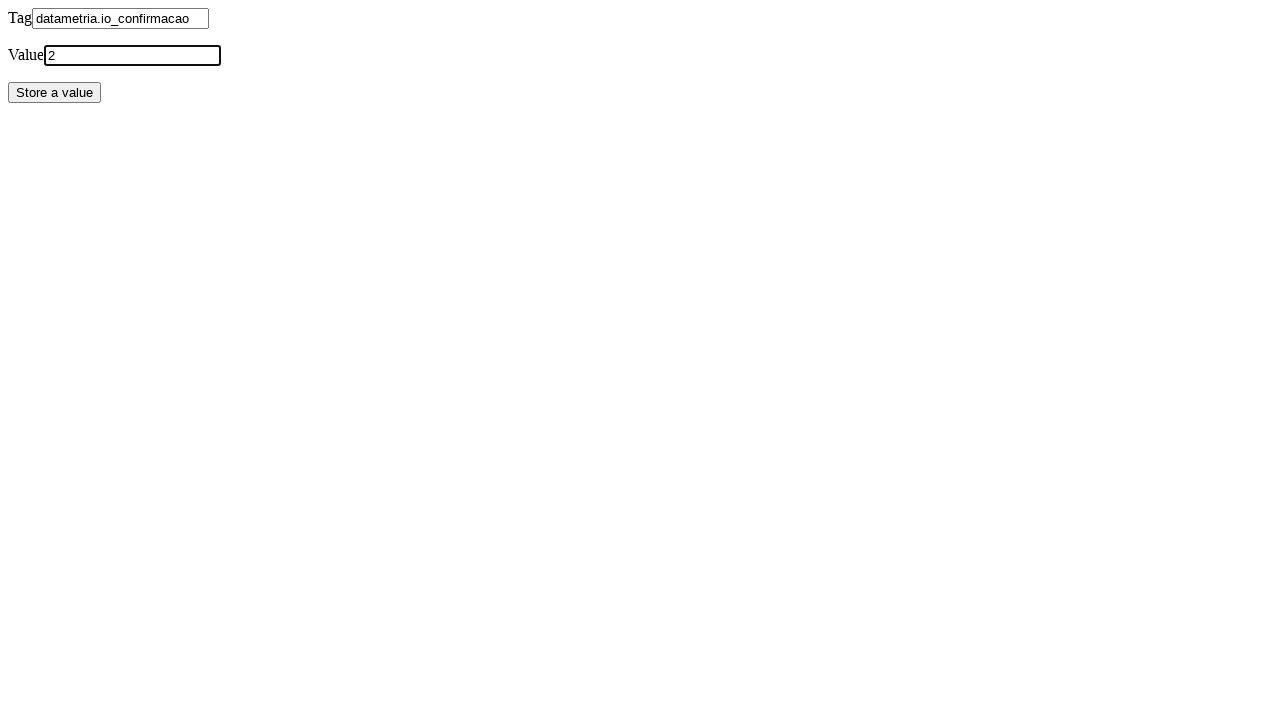

Clicked store button to submit failure notification at (54, 92) on xpath=/html/body/form/input[2]
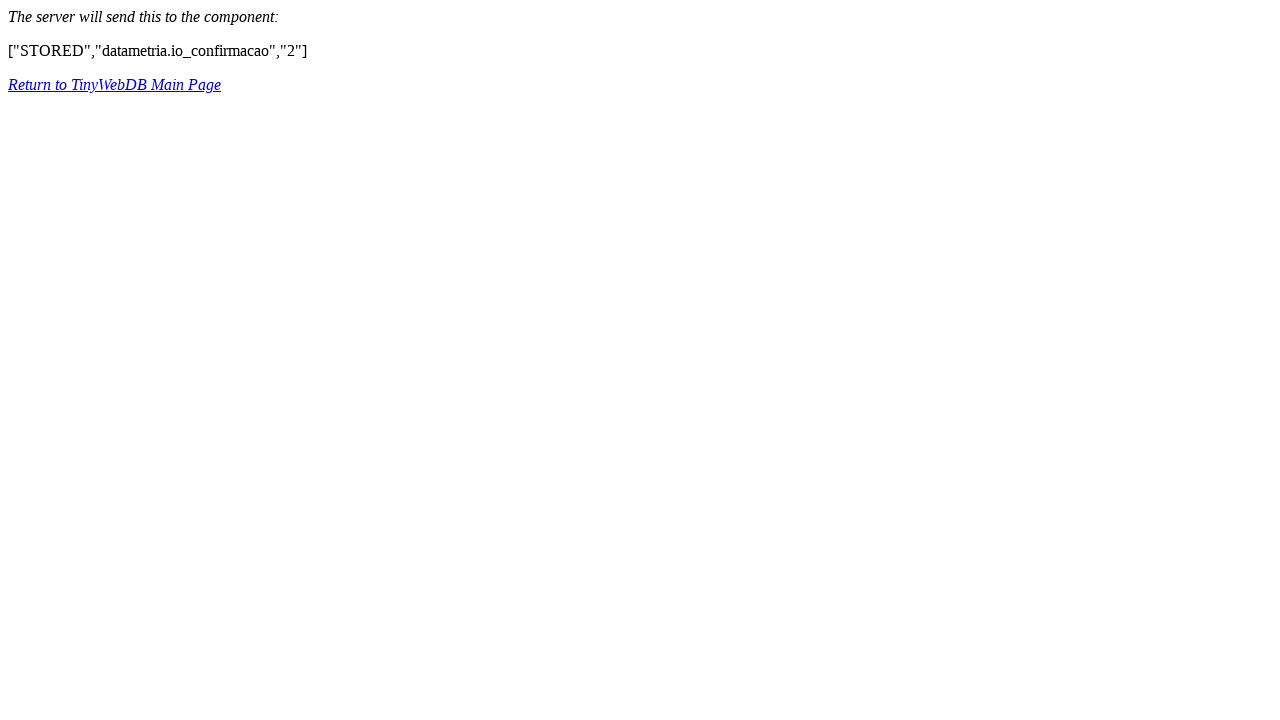

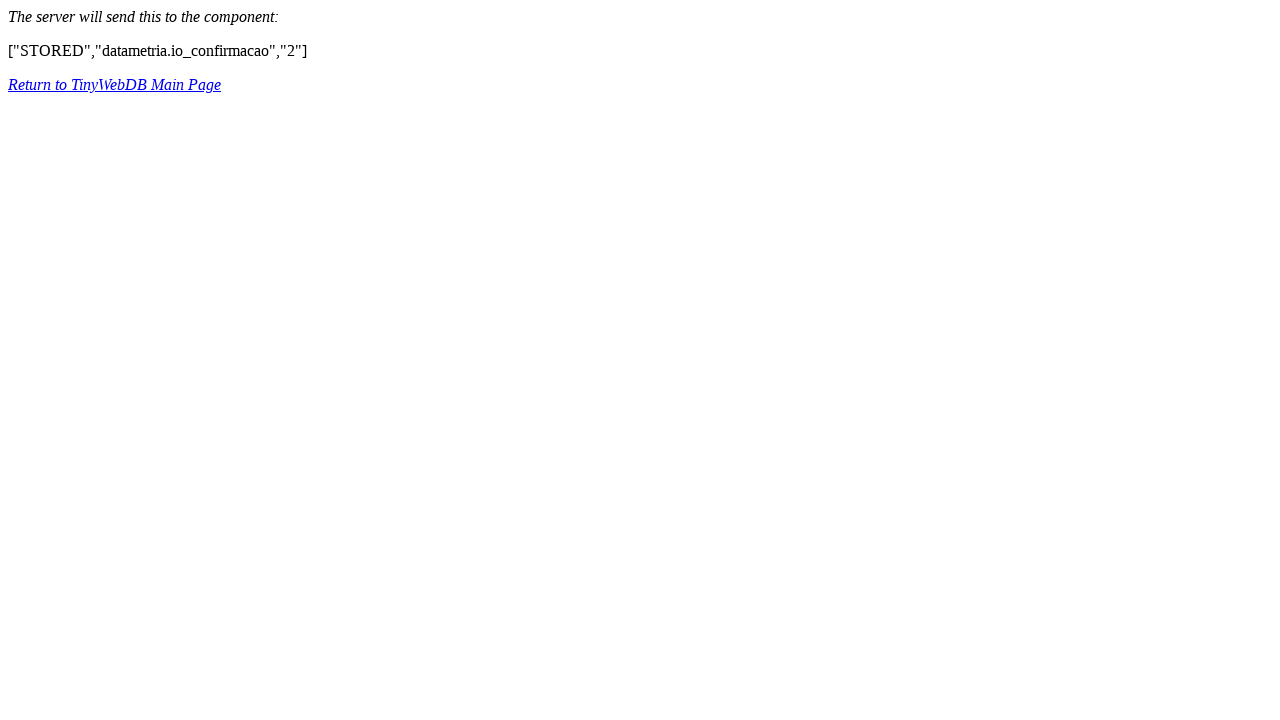